Tests window handling by opening a new window through a link click, switching to it, verifying content, then closing it and returning to the original window

Starting URL: https://the-internet.herokuapp.com/windows

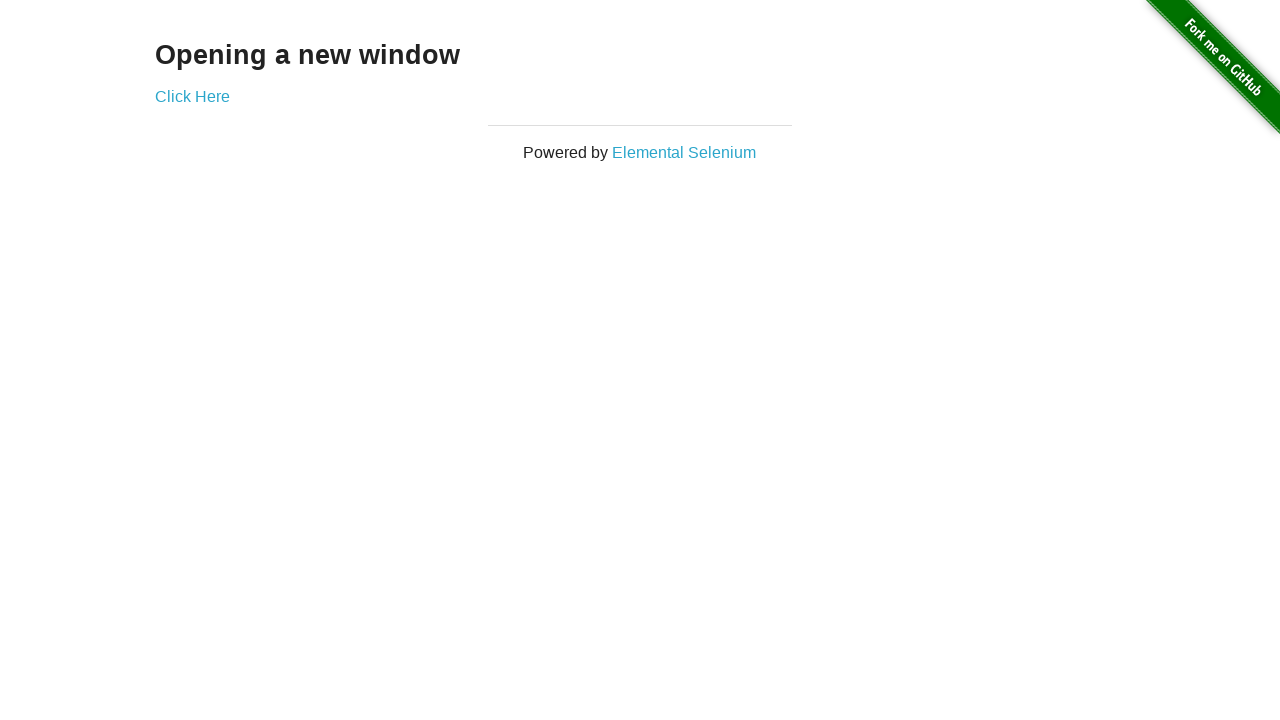

Clicked 'Click Here' link to open new window at (192, 96) on text='Click Here'
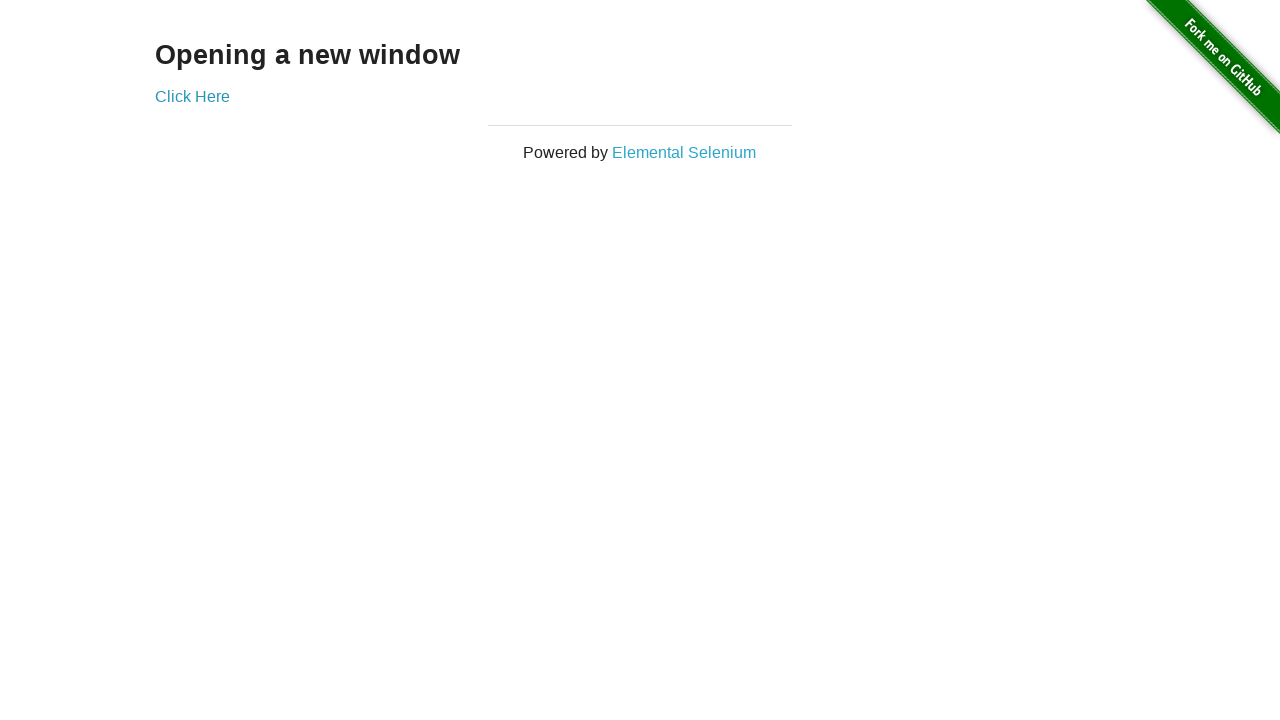

New window opened and reference obtained
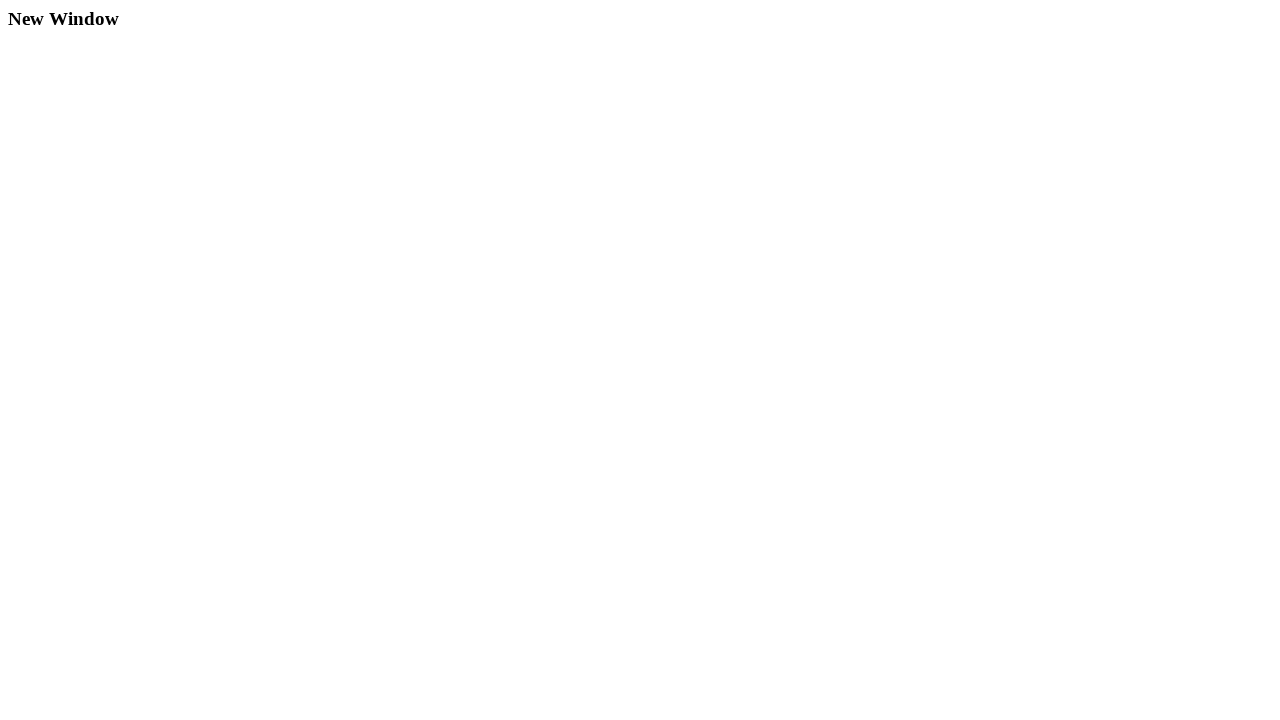

New window page loaded
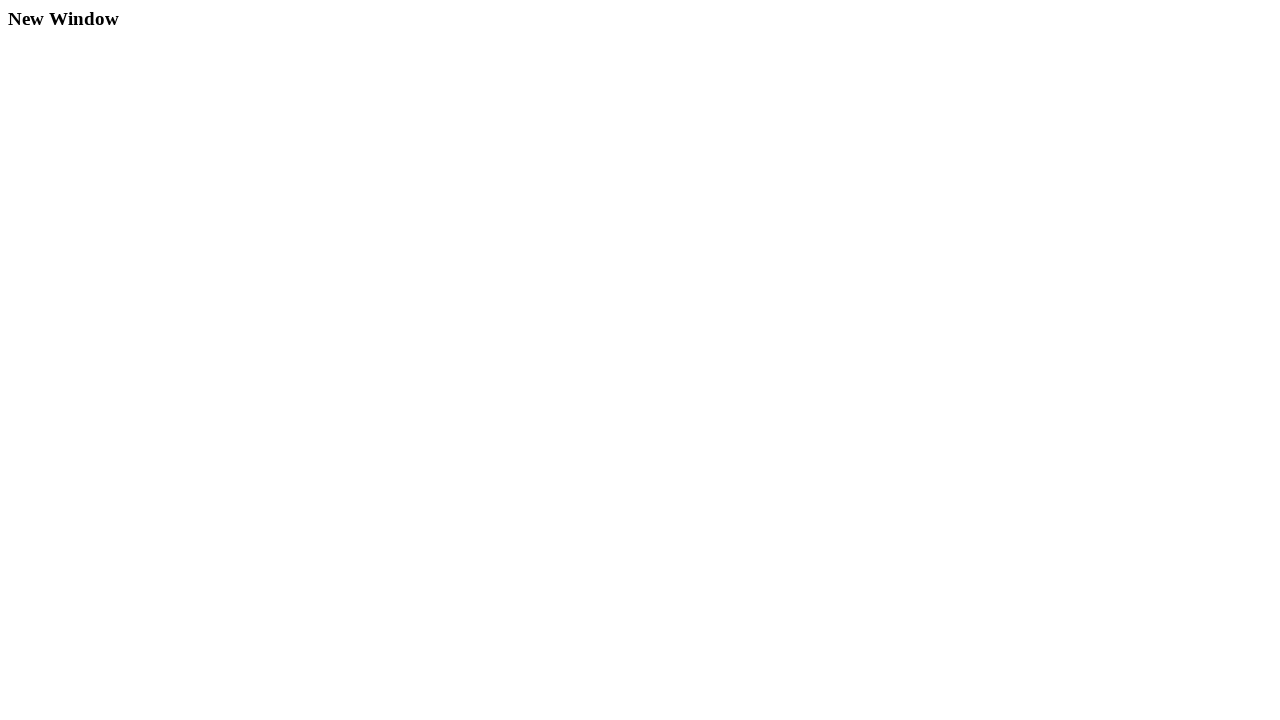

Located h3 heading element in new window
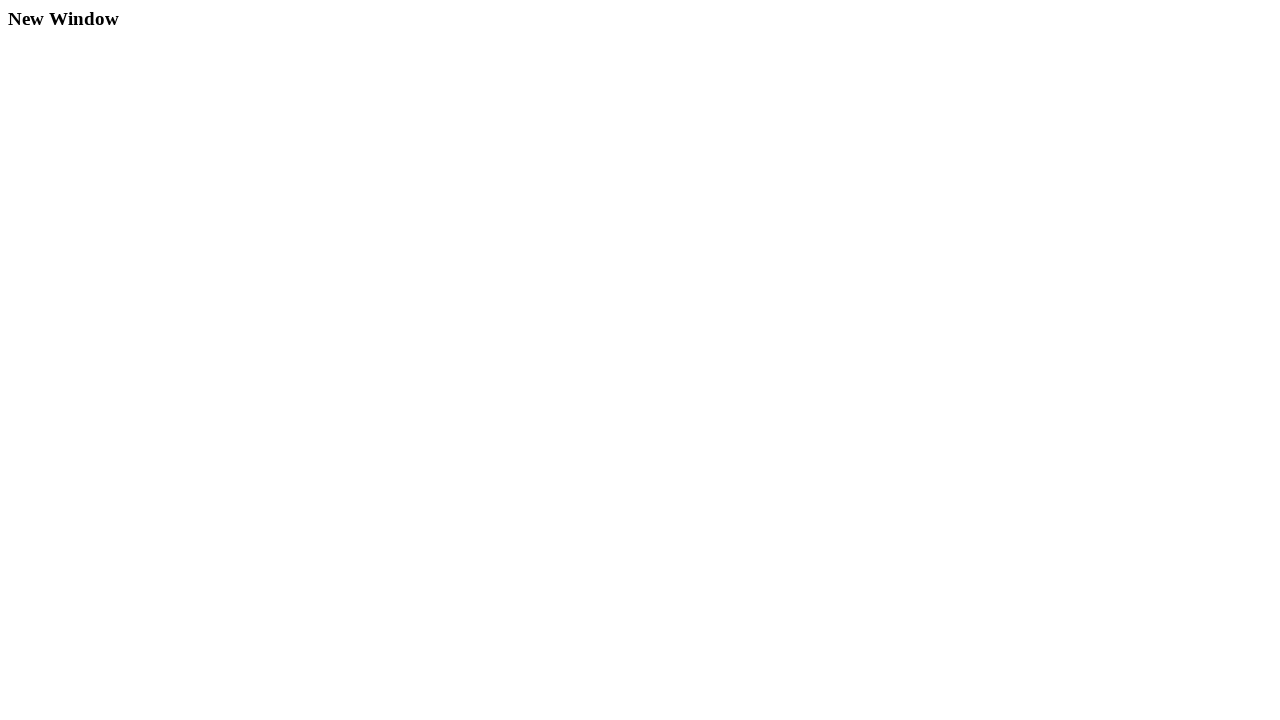

Verified heading text is 'New Window'
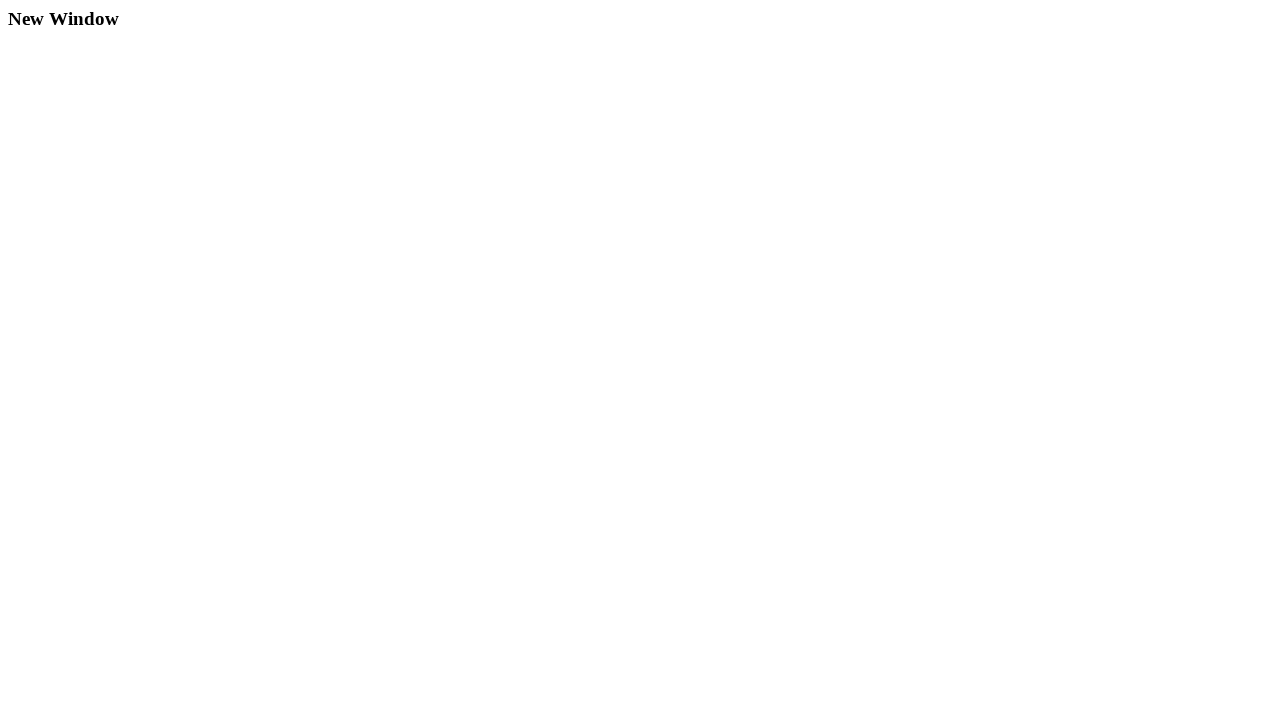

Closed new window
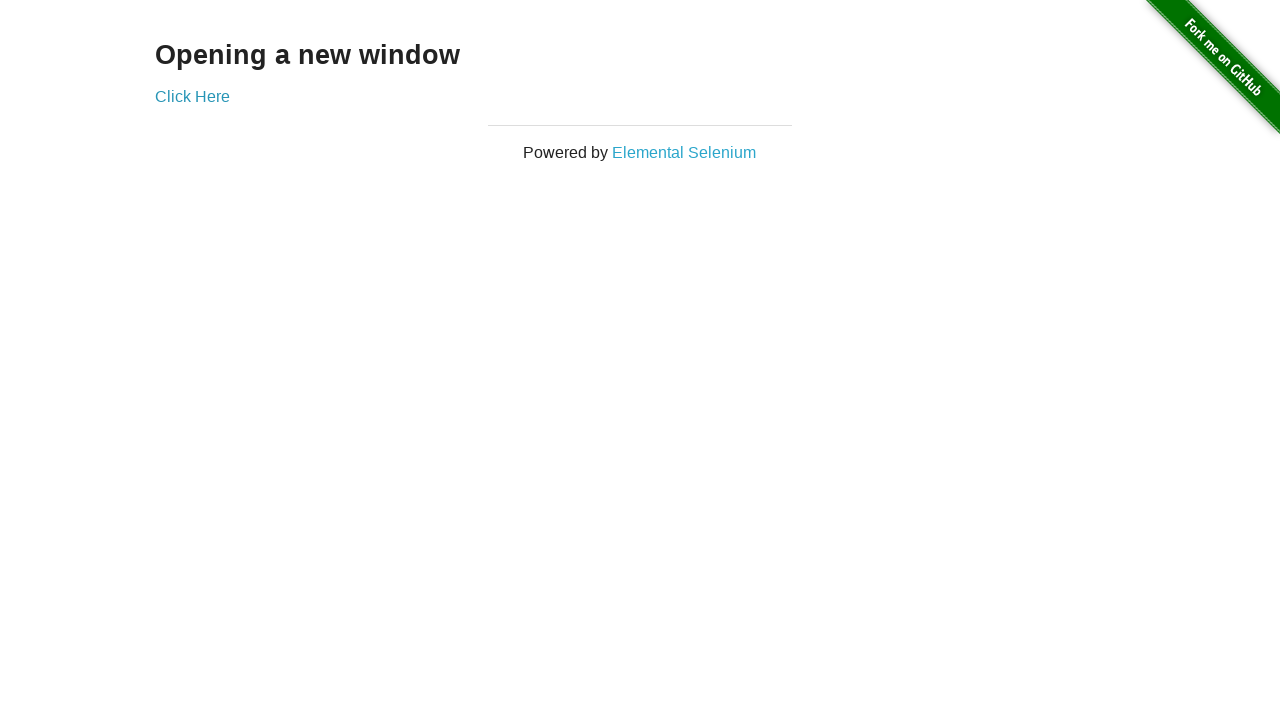

Returned to original window and verified it loaded
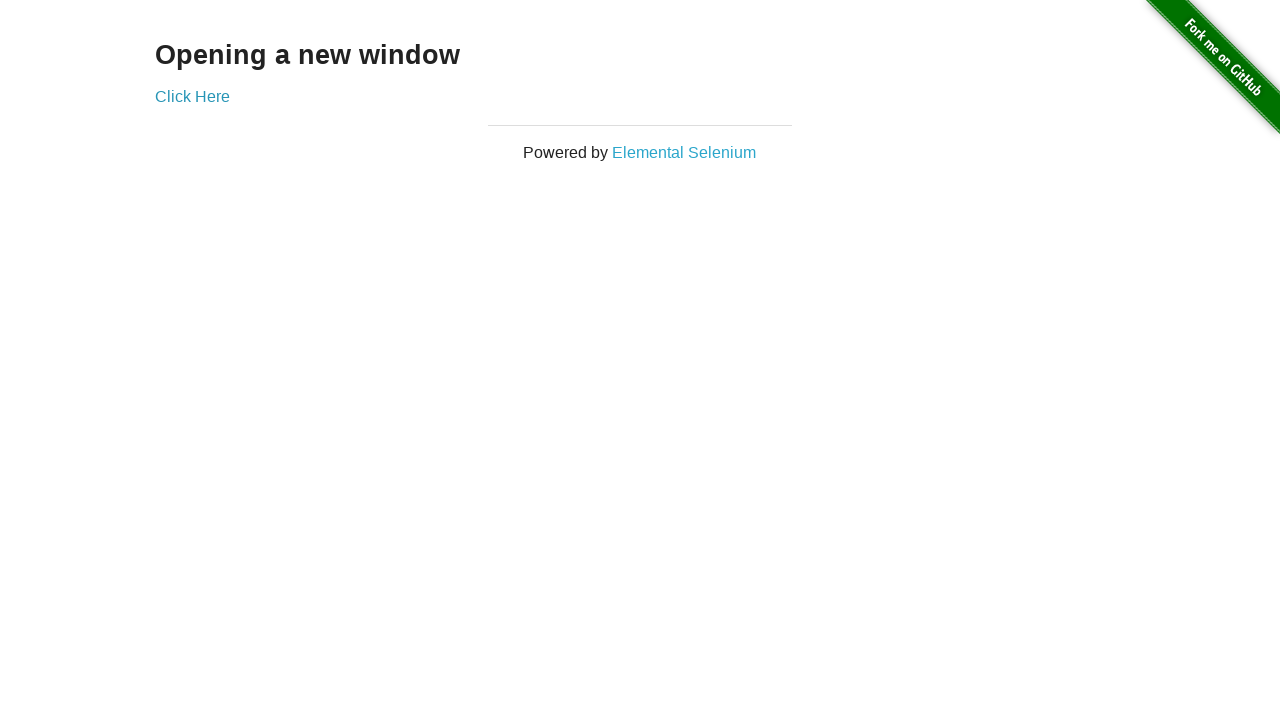

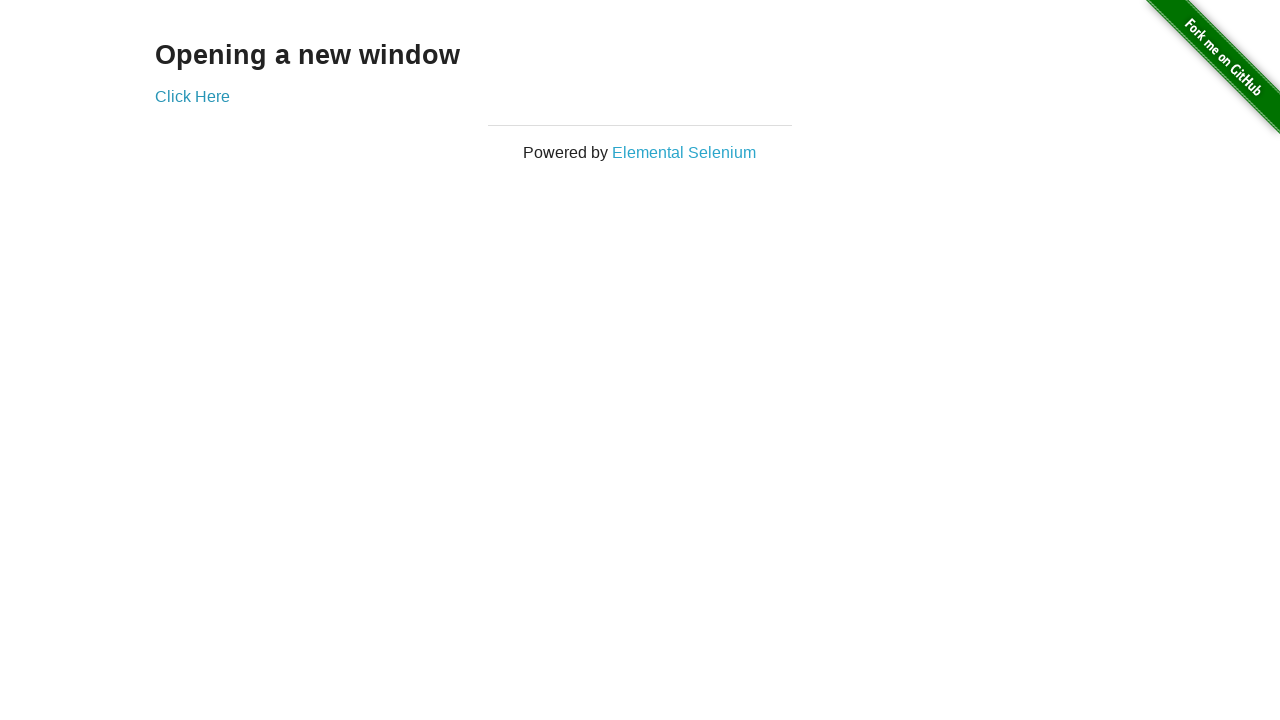